Navigates to the Ajio homepage and verifies that the page loads by checking the current URL

Starting URL: https://www.ajio.com/

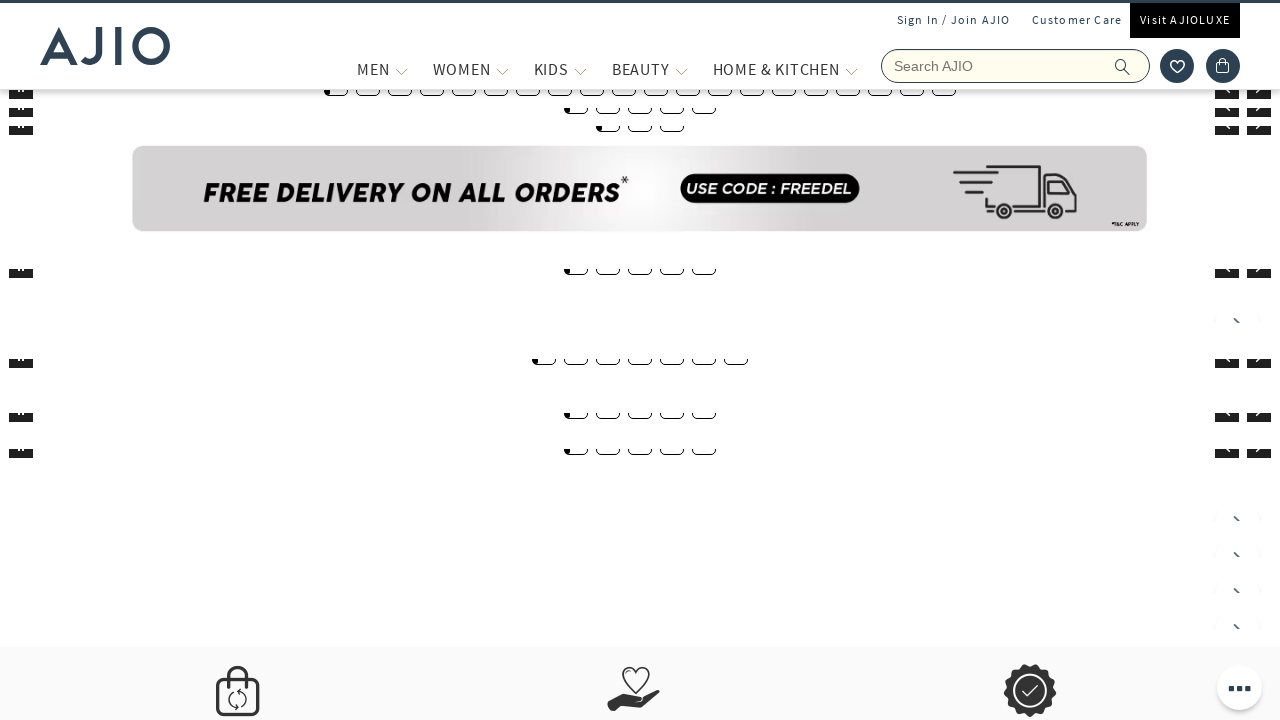

Waited for page to fully load (domcontentloaded state)
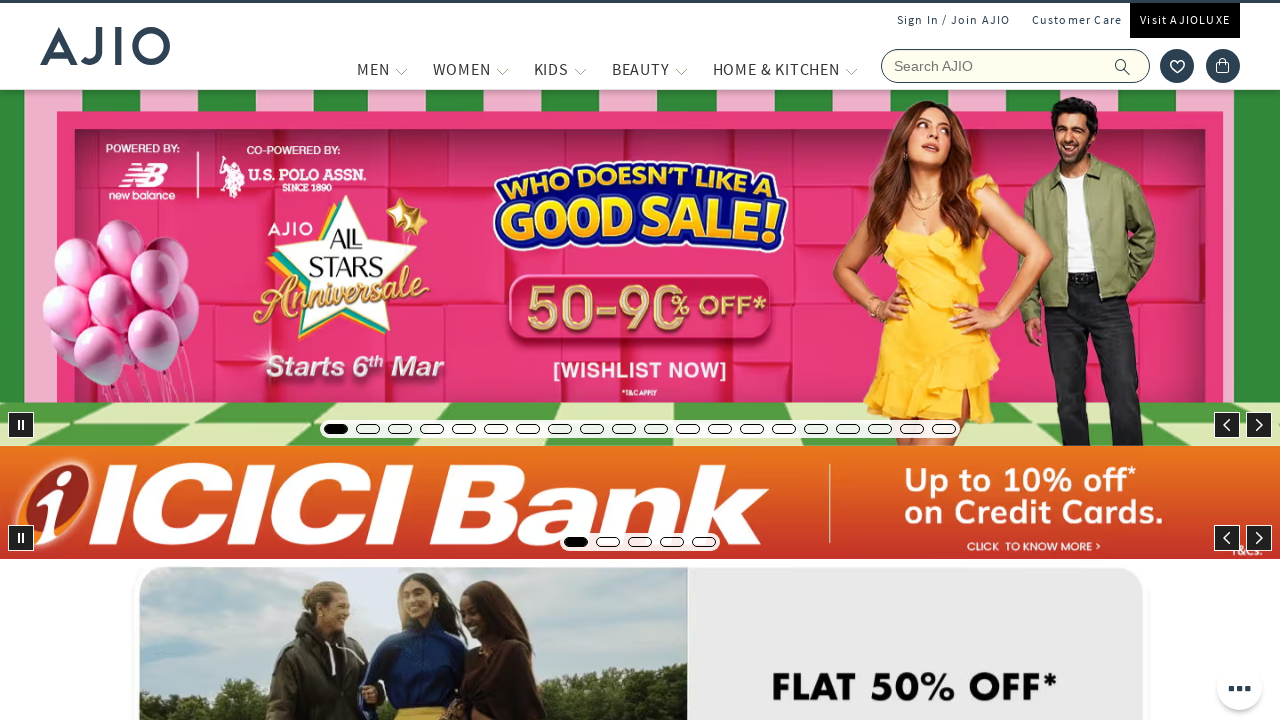

Retrieved current URL: https://www.ajio.com/
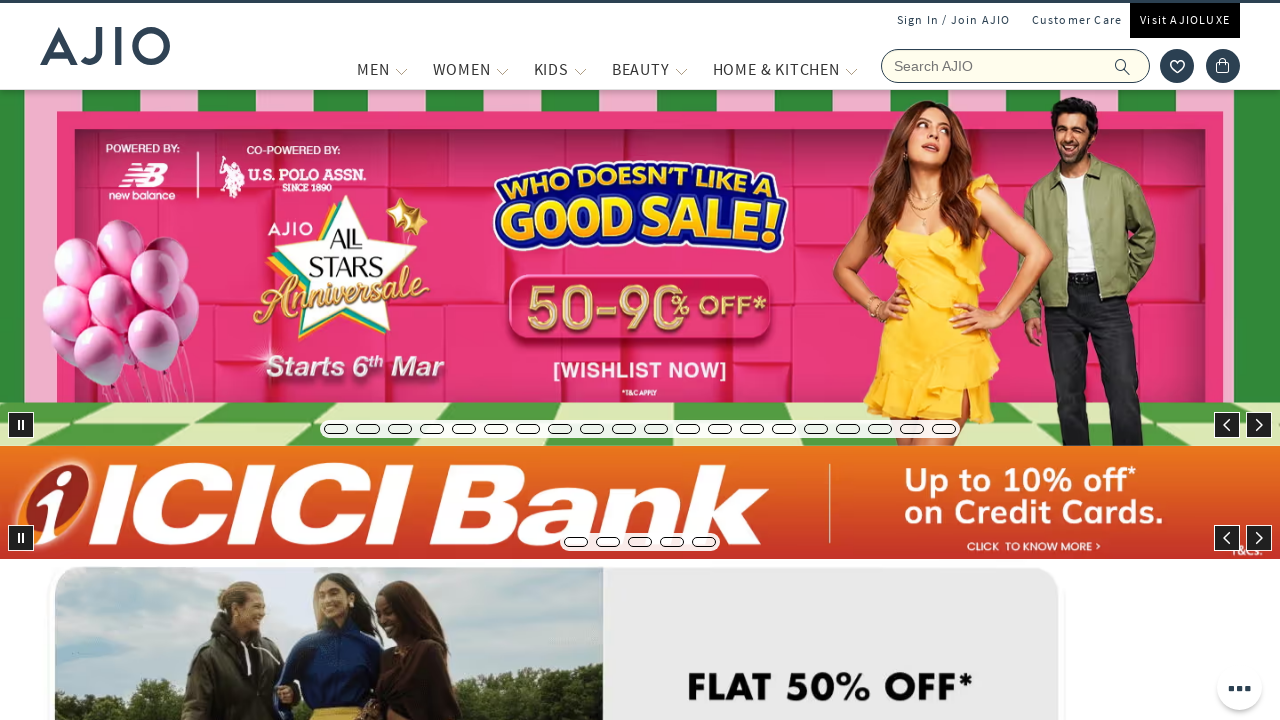

Printed current URL to console
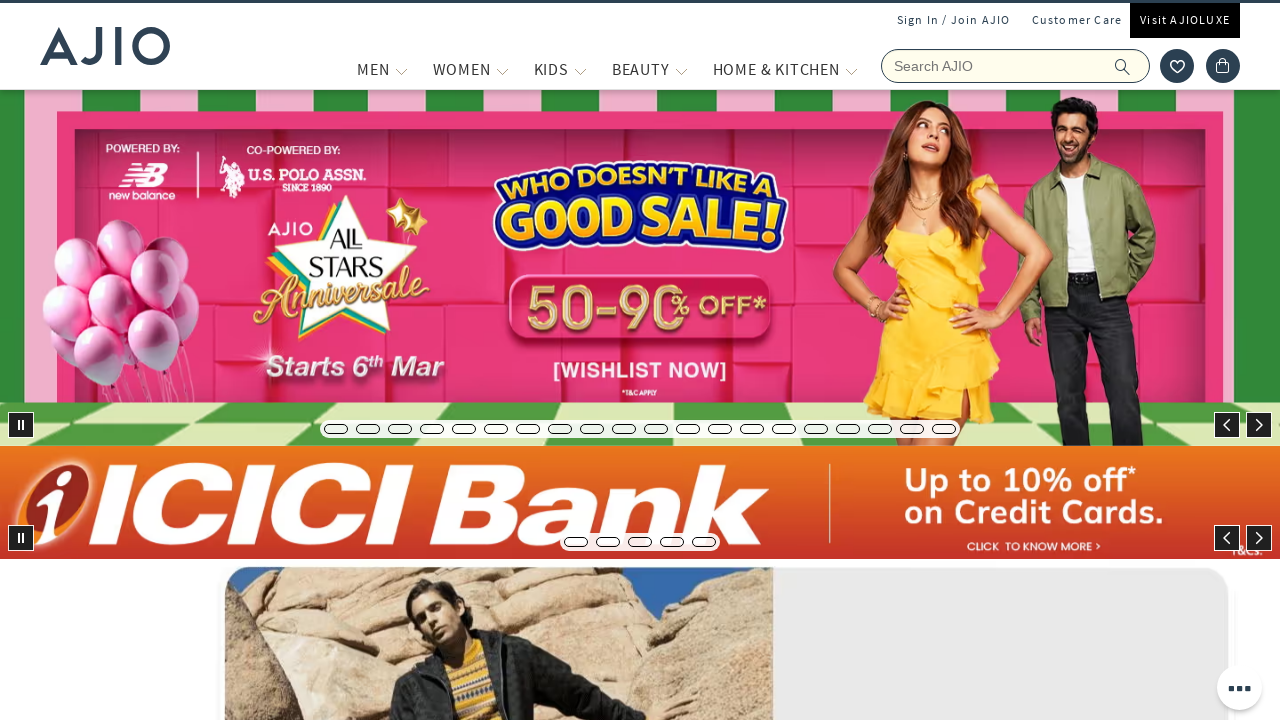

Verified that current URL contains 'ajio.com'
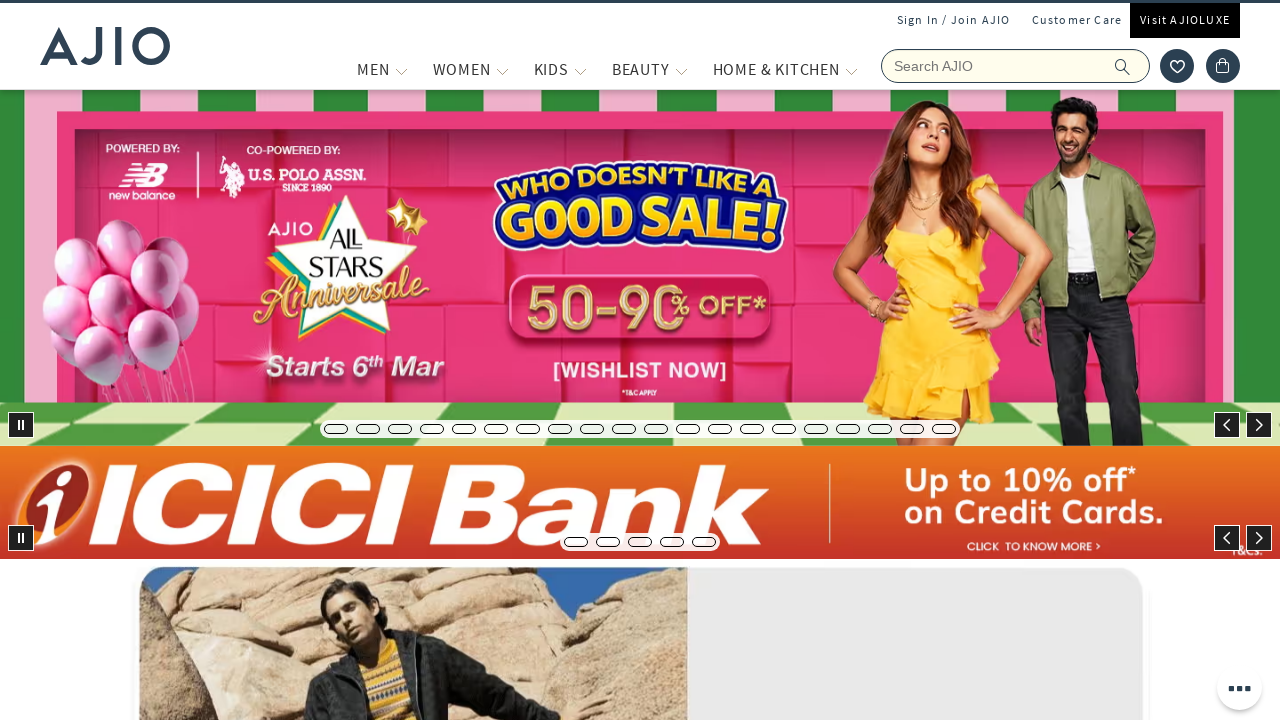

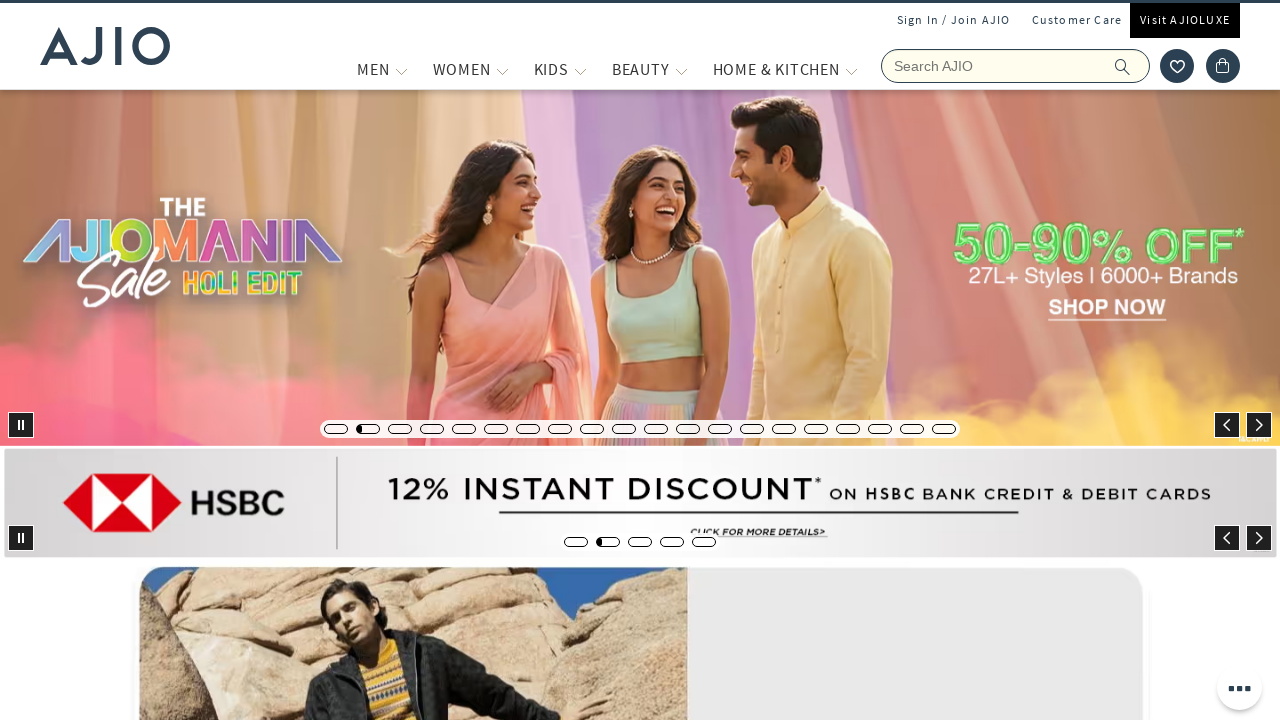